Tests double-click event handling within an iframe on W3Schools tryit editor, verifying that double-clicking changes the text color to red

Starting URL: https://www.w3schools.com/tags/tryit.asp?filename=tryhtml5_ev_ondblclick2

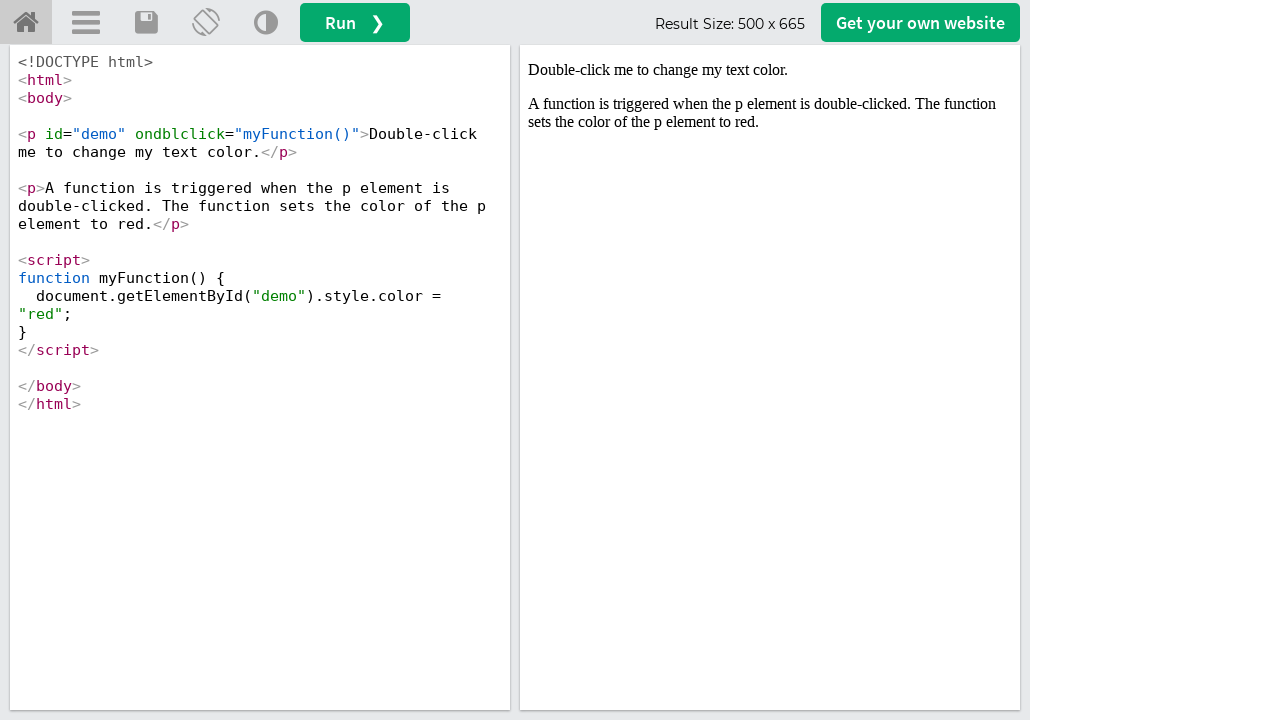

Located iframe#iframeResult containing the demo
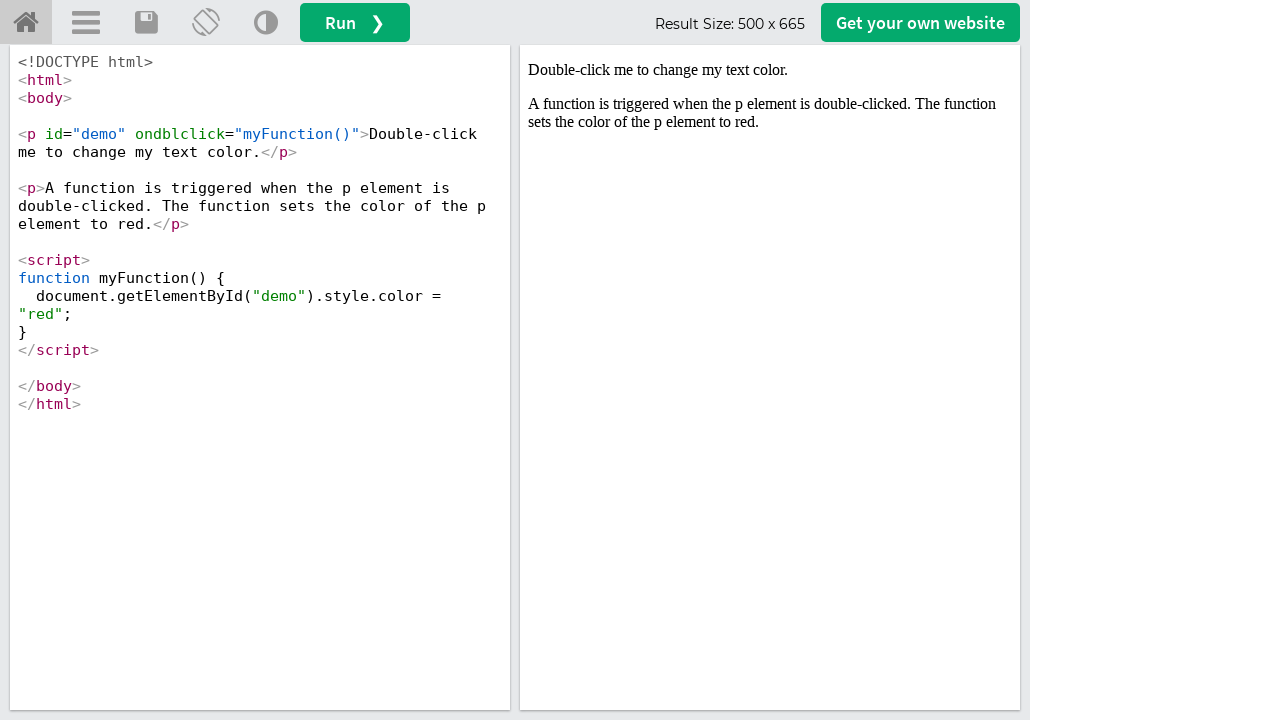

Located p#demo element inside the iframe
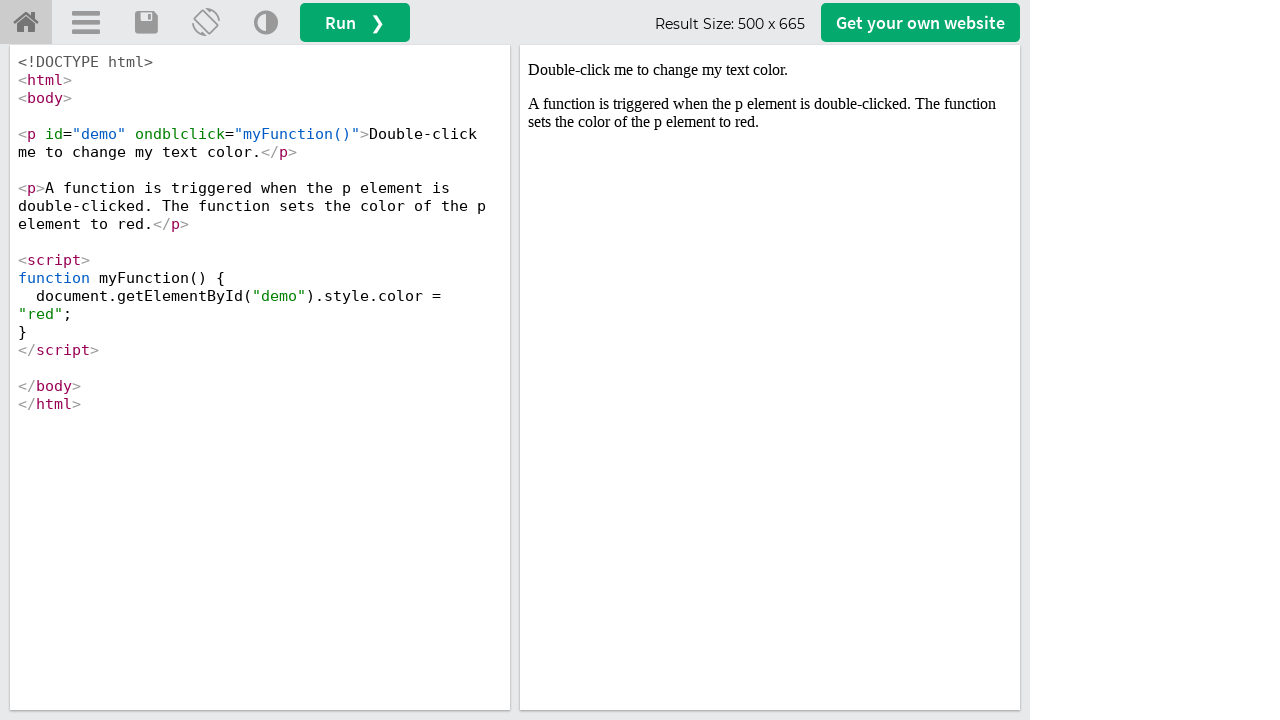

Double-clicked the demo element to trigger ondblclick event at (770, 70) on iframe#iframeResult >> internal:control=enter-frame >> p#demo
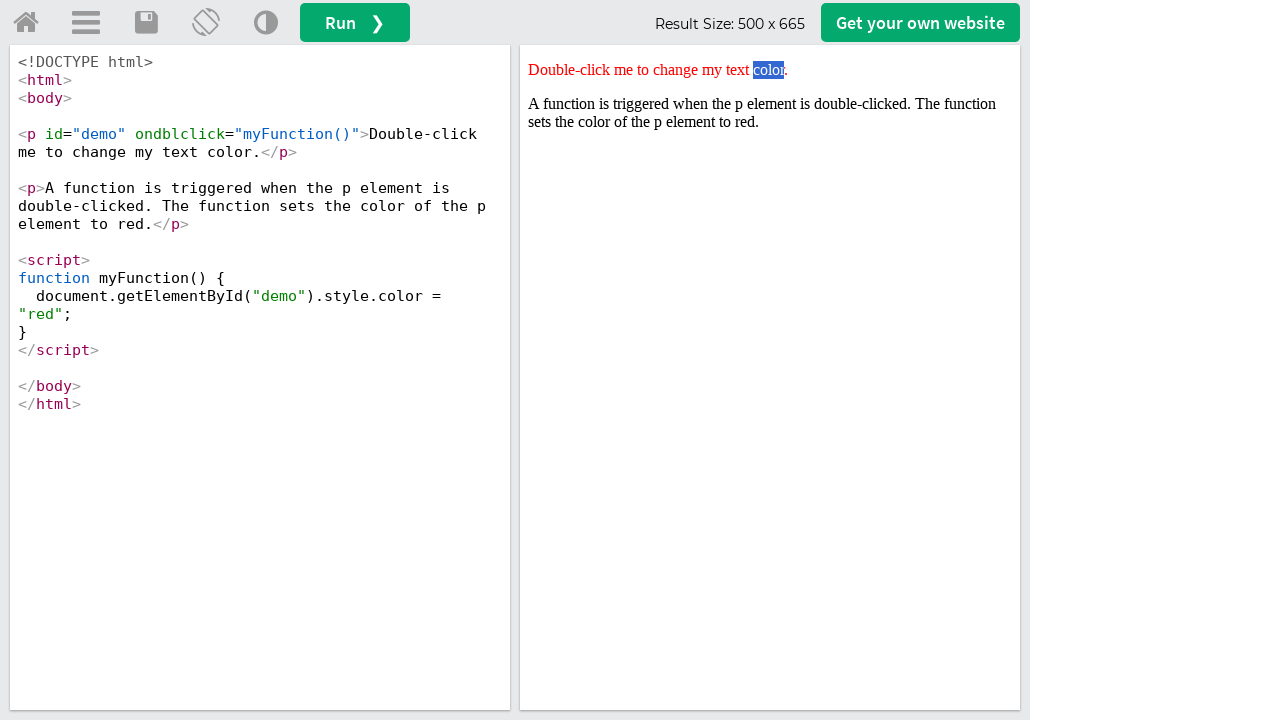

Waited 2 seconds for style change to take effect
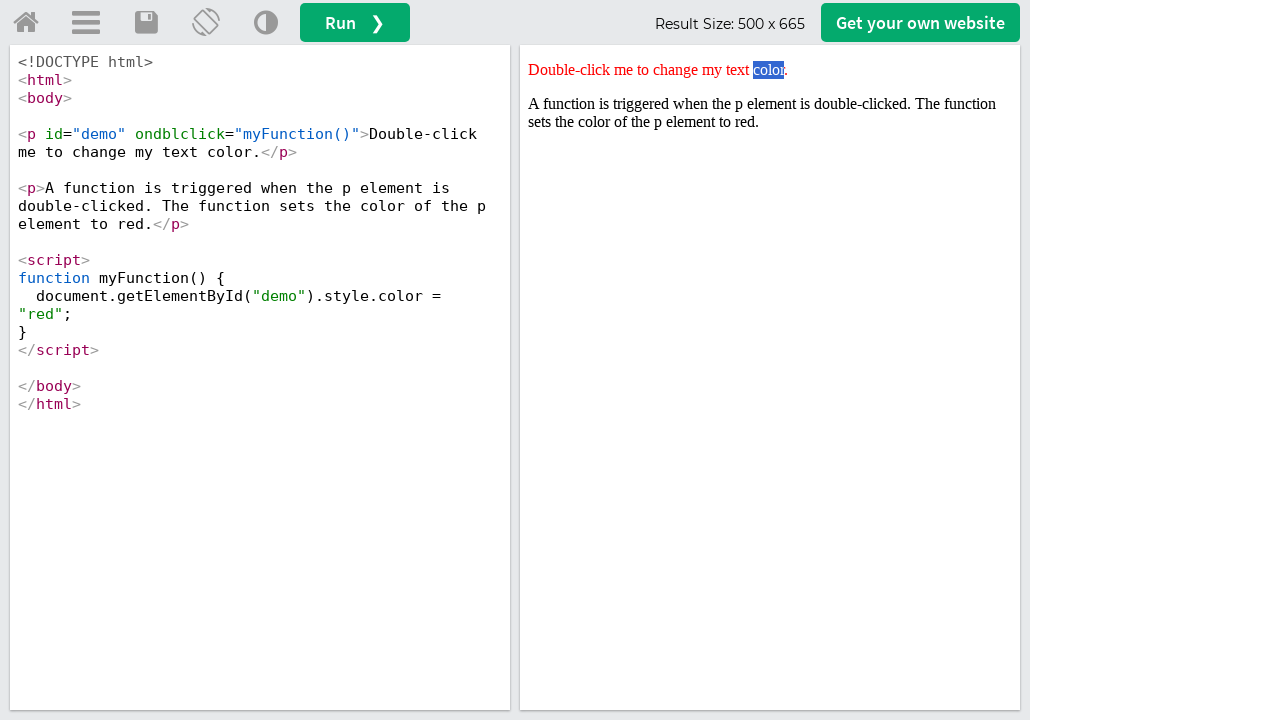

Verified that text color changed to red
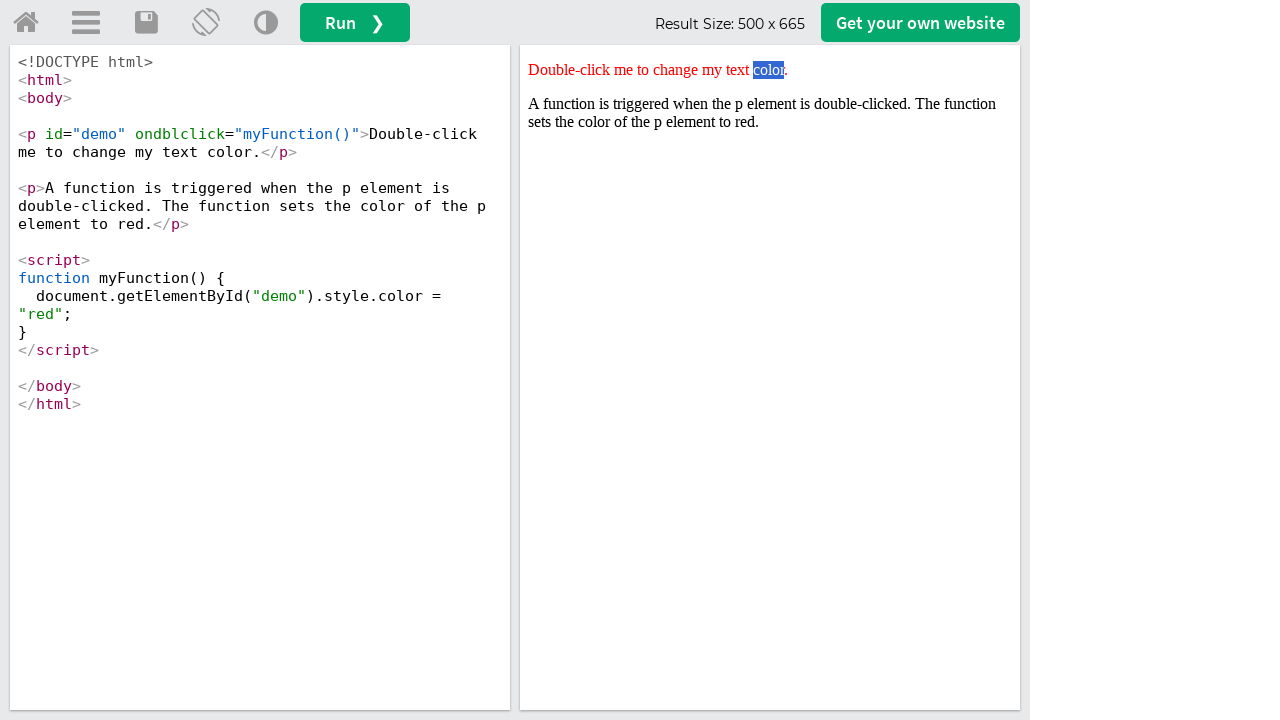

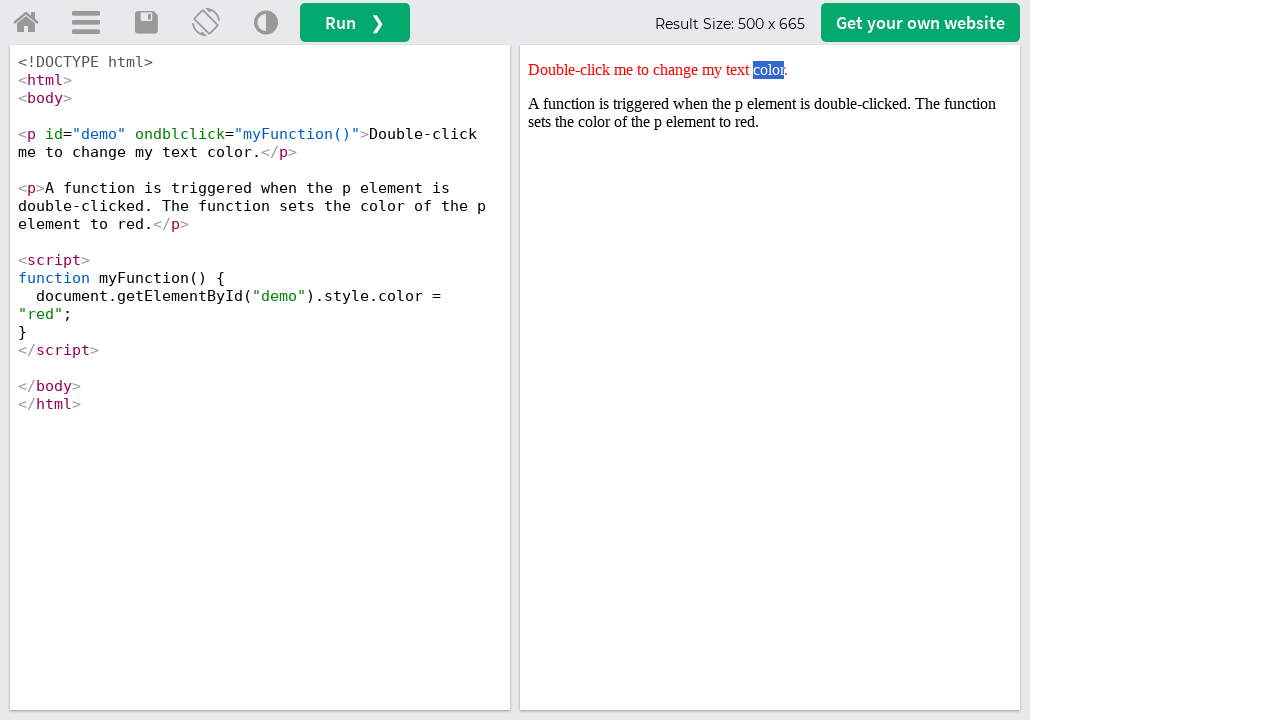